Tests JavaScript prompt alert functionality by clicking a button that triggers a prompt dialog, entering text into the prompt, and accepting it.

Starting URL: https://demoqa.com/alerts

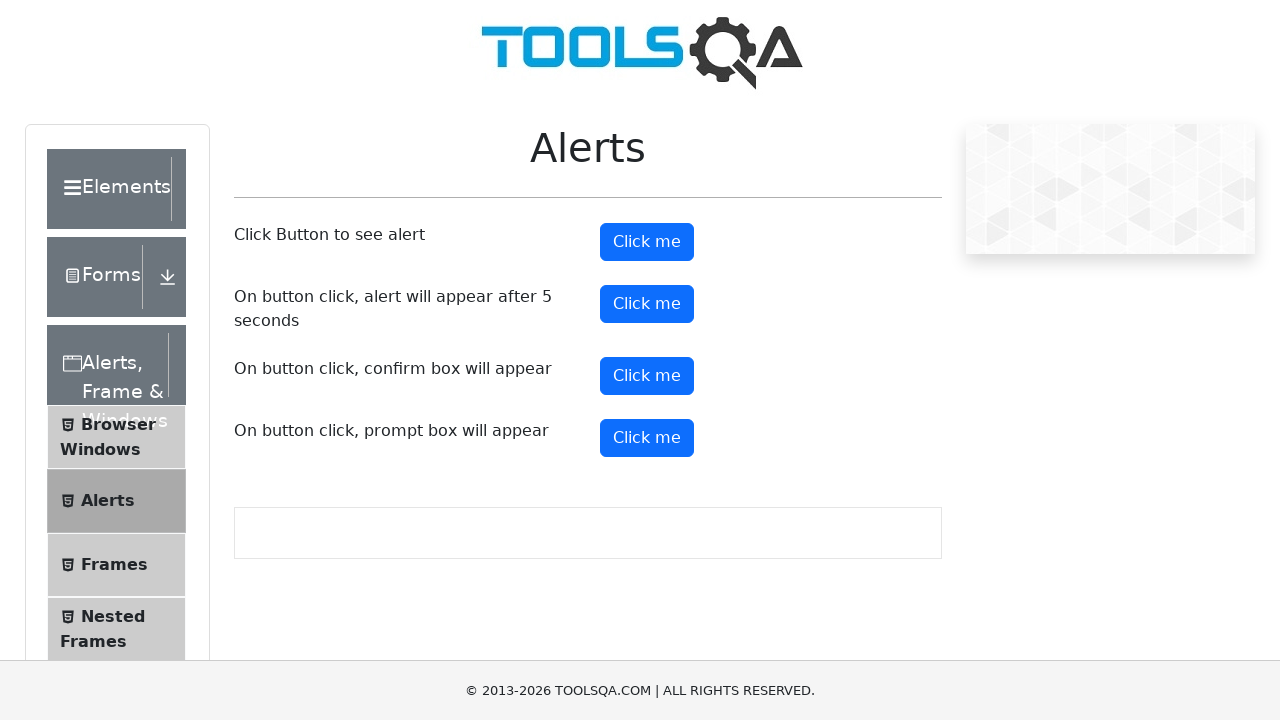

Waited for prompt button to be clickable
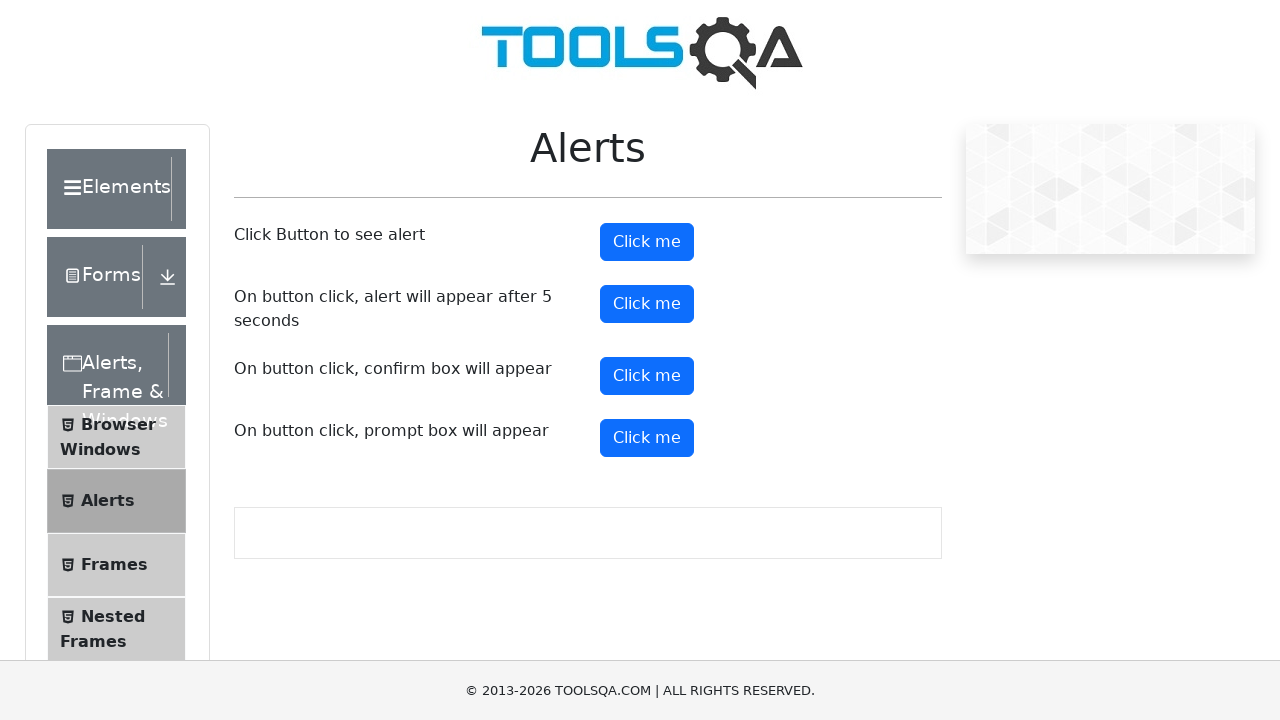

Clicked the prompt button at (647, 438) on #promtButton
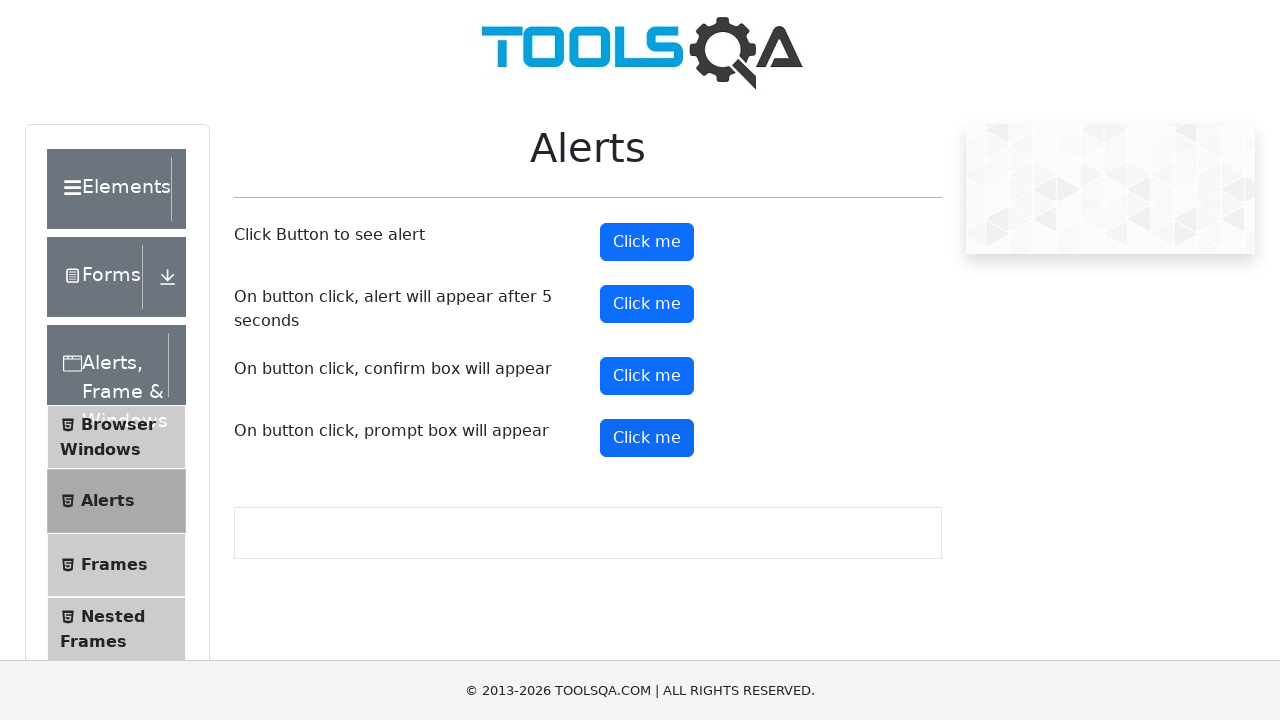

Set up dialog event handler
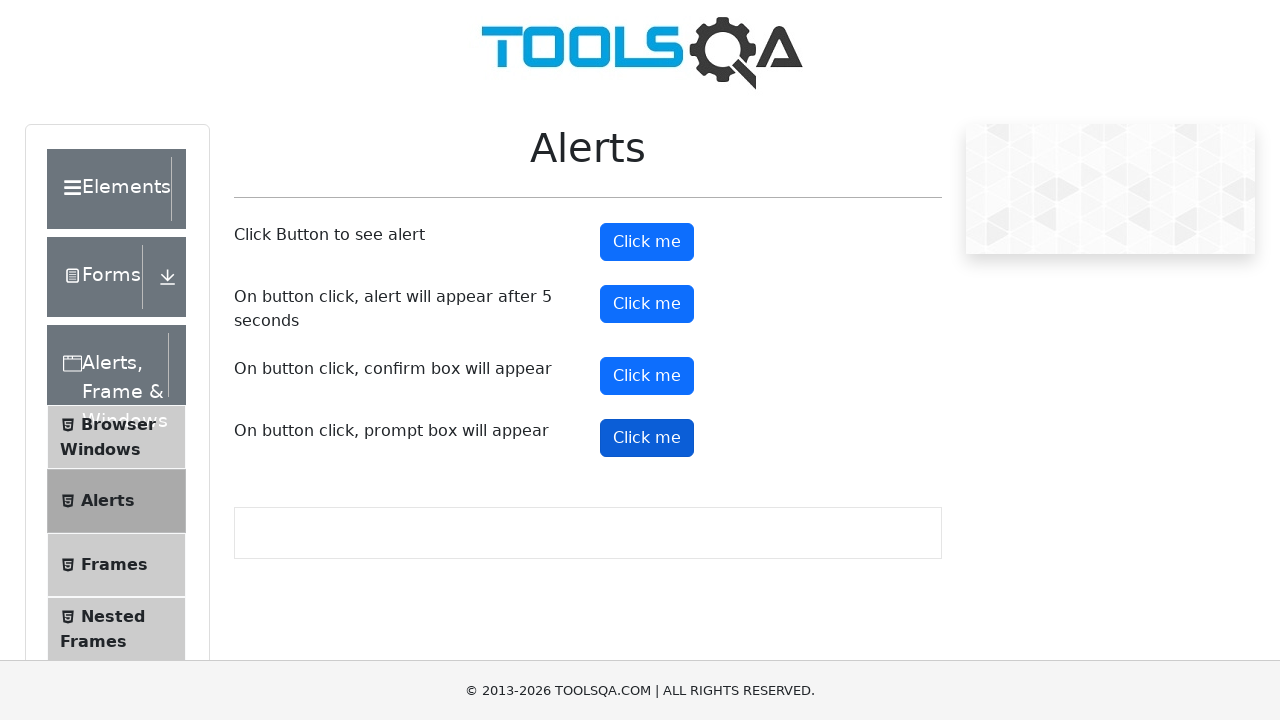

Clicked the prompt button again to trigger dialog at (647, 438) on #promtButton
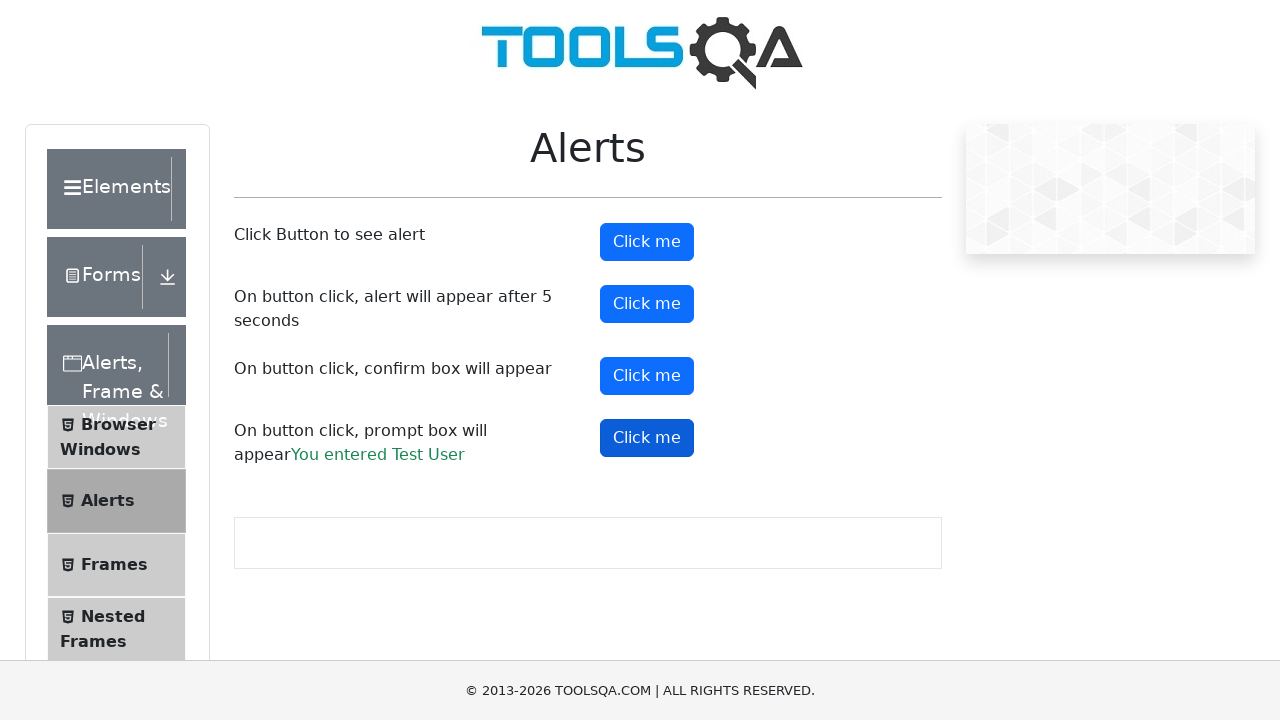

Waited for dialog to be handled and prompt accepted with 'Test User' text
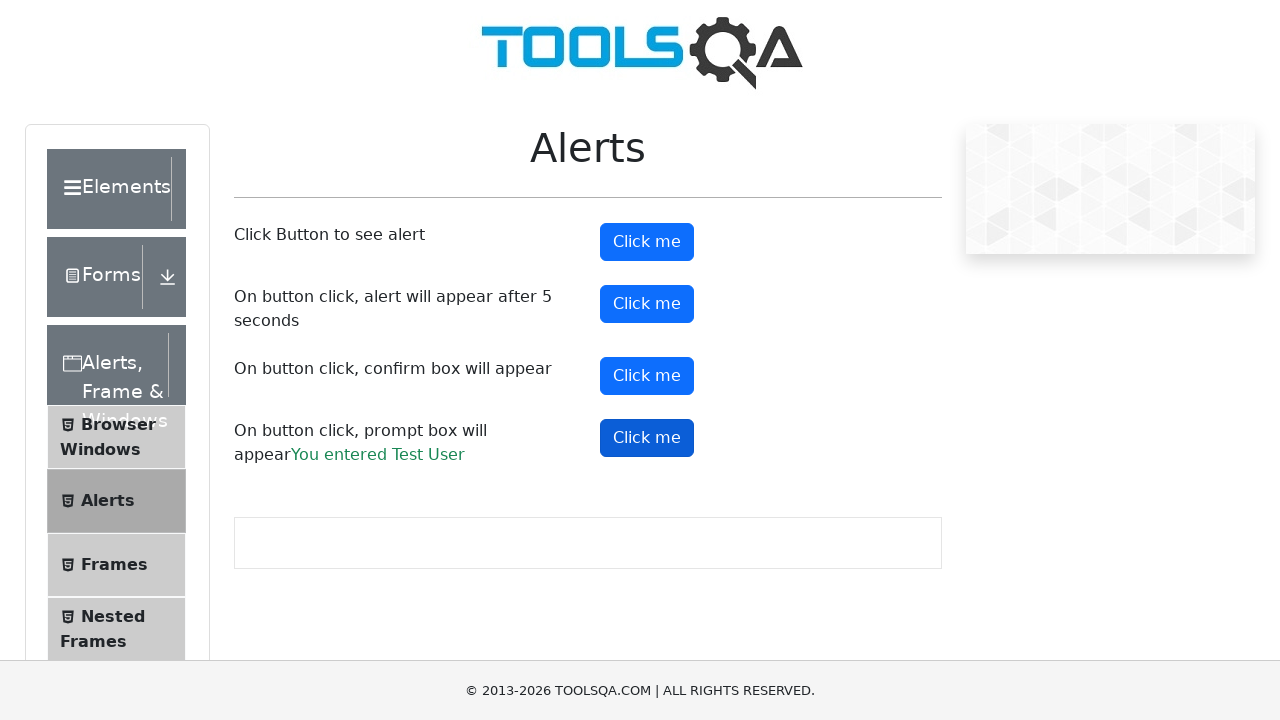

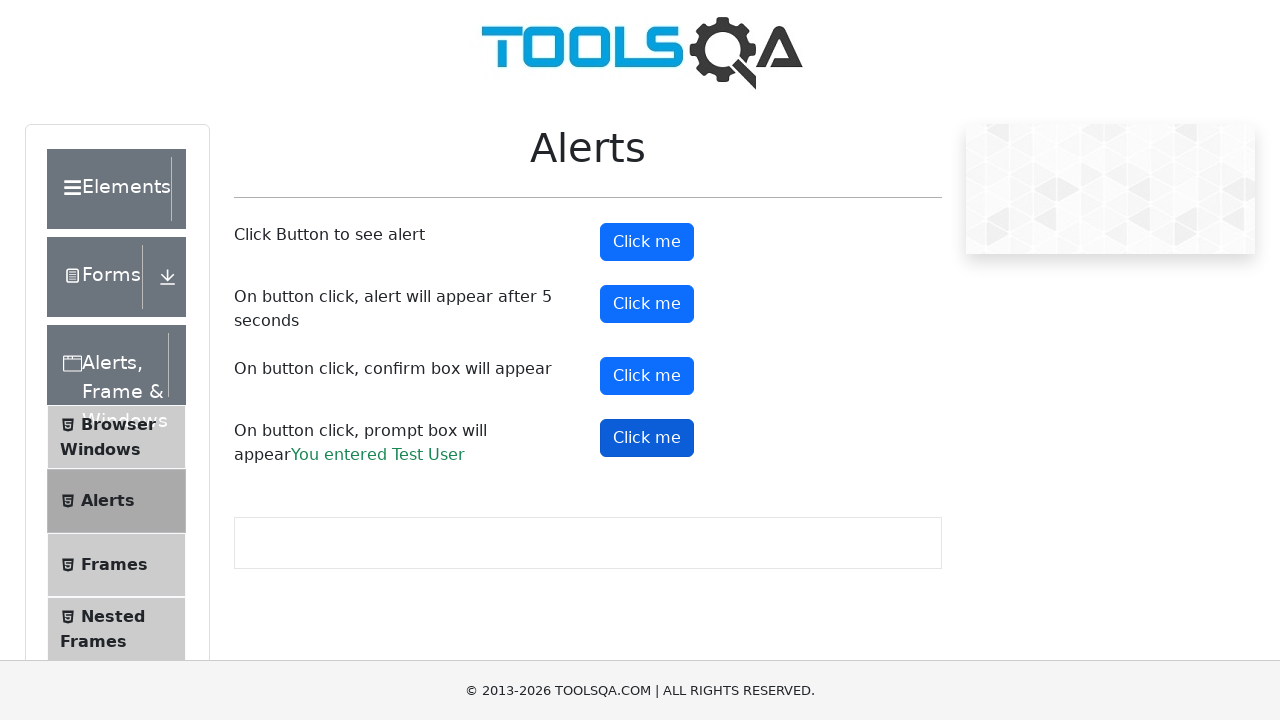